Tests interaction with a multi-page Google Form by clicking navigation buttons, selecting random radio button options across multiple questions, and submitting the form.

Starting URL: https://docs.google.com/forms/d/e/1FAIpQLScFT6td3uHPpiKewbH3Y7_4deKr04BTUTrANYJ2tSv6jtsZUA/viewform?fbzx=3654455444868156164

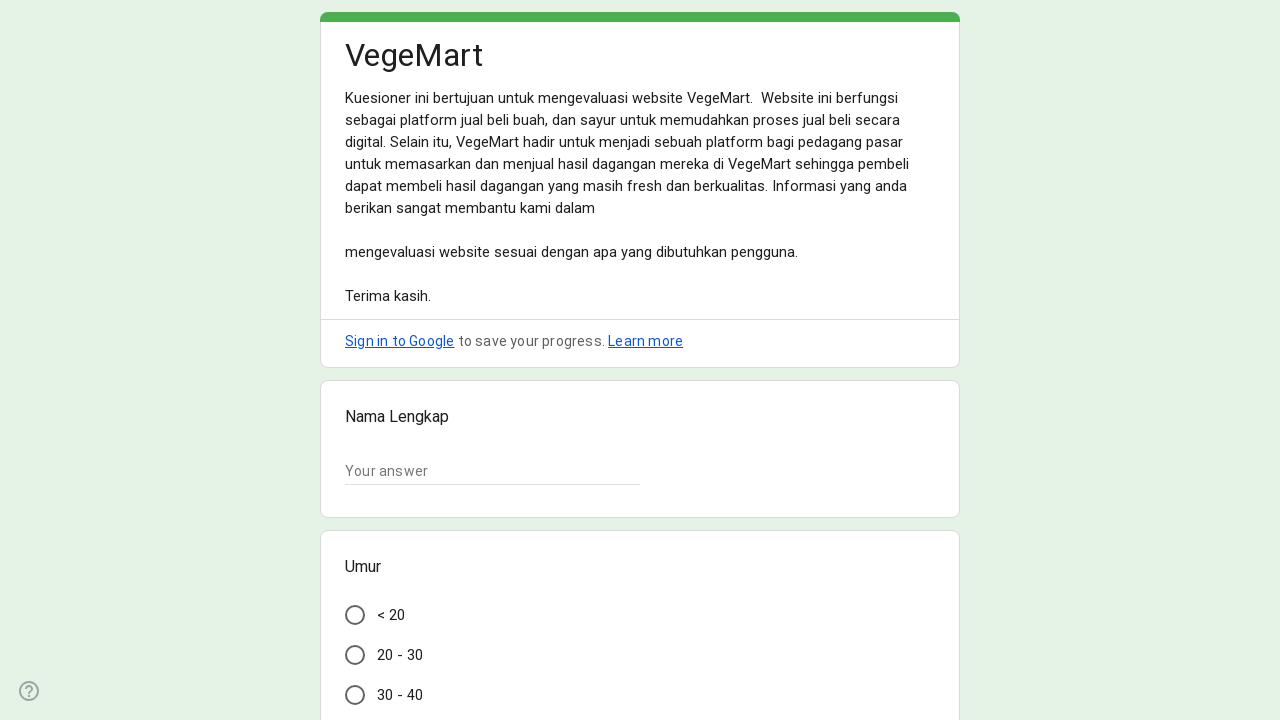

Clicked Next button to proceed to first page of questions at (362, 533) on span[class="l4V7wb Fxmcue"] >> nth=3
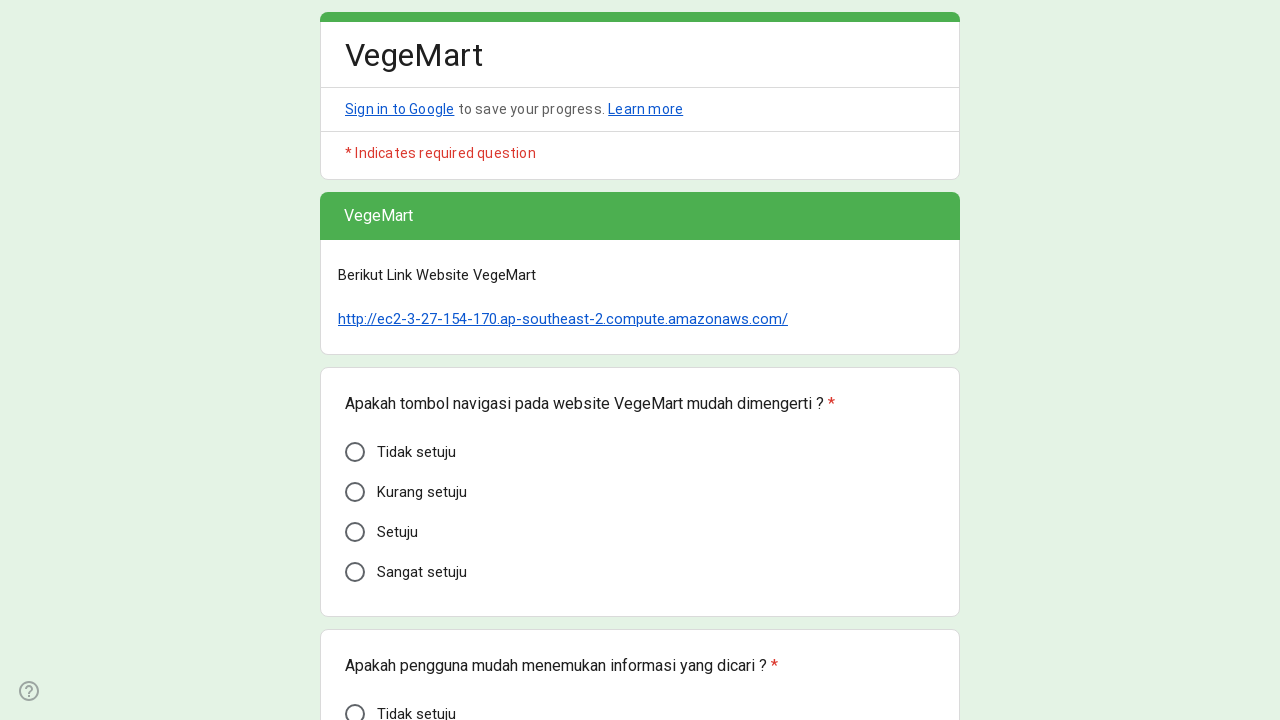

Selected radio button for Question 1 on first page at (355, 452) on div[class="AB7Lab Id5V1"] >> nth=0
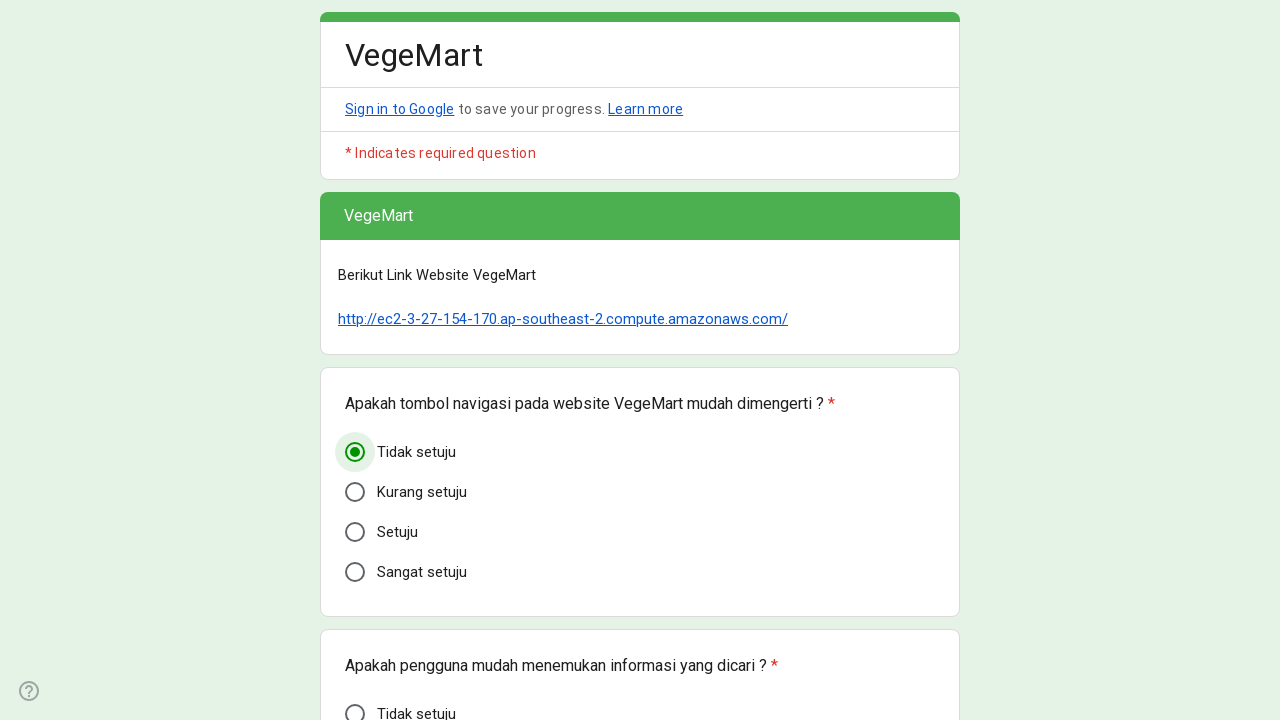

Selected radio button for Question 2 on first page at (355, 710) on div[class="AB7Lab Id5V1"] >> nth=4
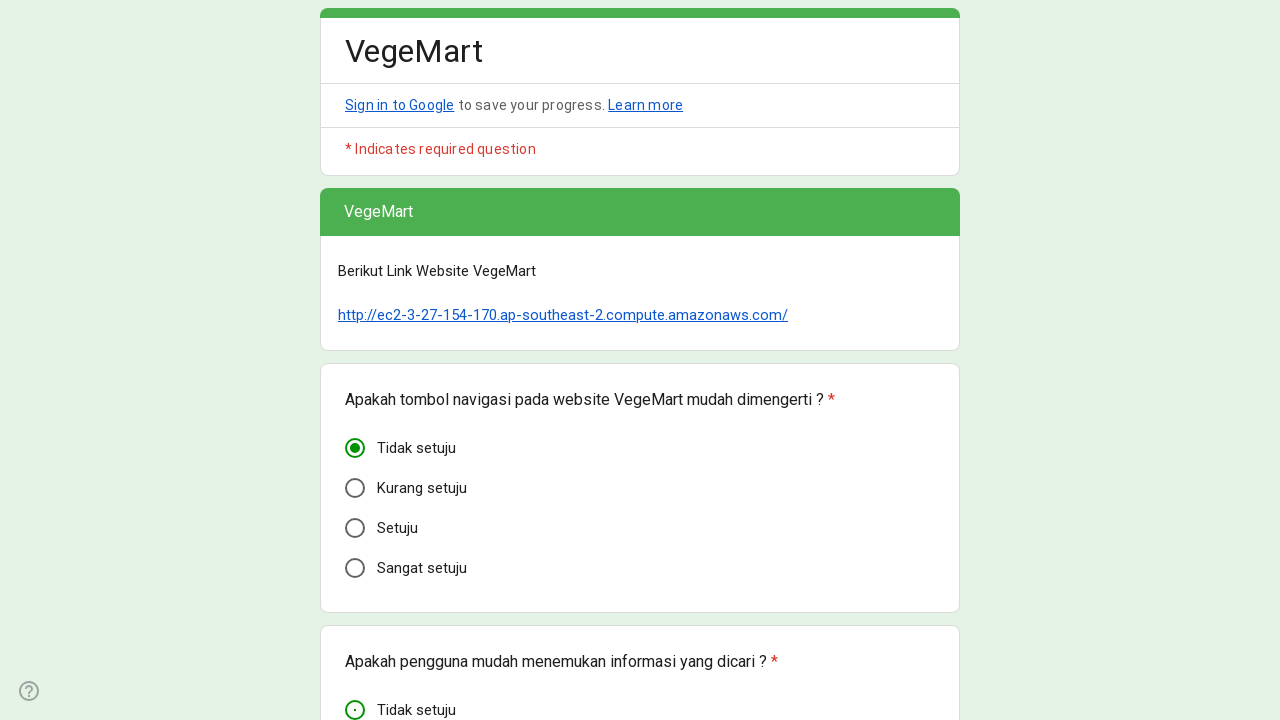

Selected radio button for Question 3 on first page at (355, 360) on div[class="AB7Lab Id5V1"] >> nth=8
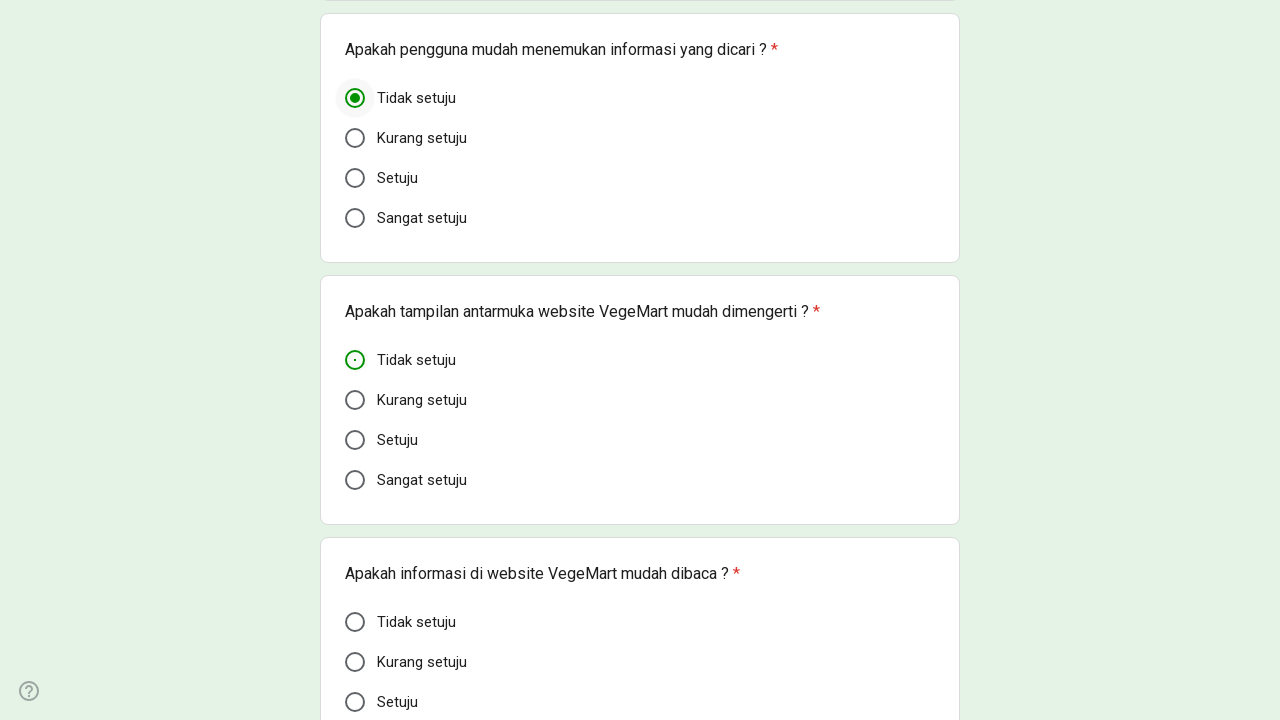

Selected radio button for Question 4 on first page at (355, 622) on div[class="AB7Lab Id5V1"] >> nth=12
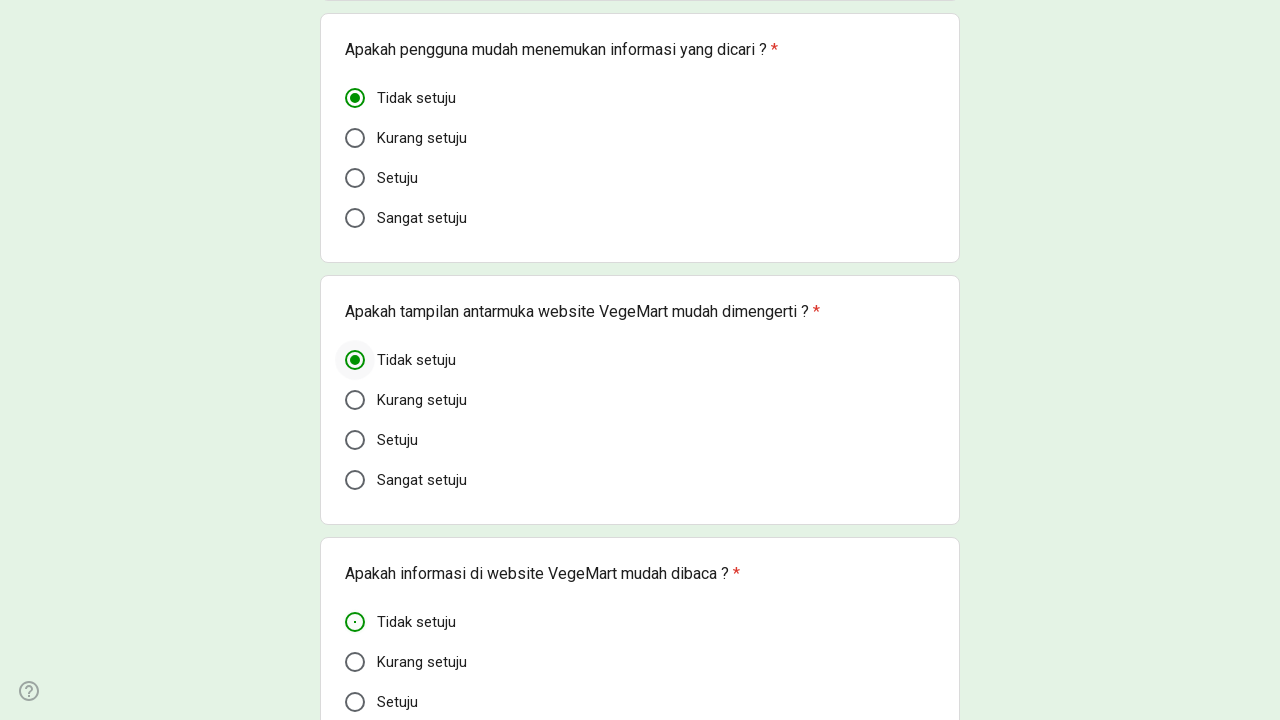

Selected radio button for Question 5 on first page at (355, 360) on div[class="AB7Lab Id5V1"] >> nth=16
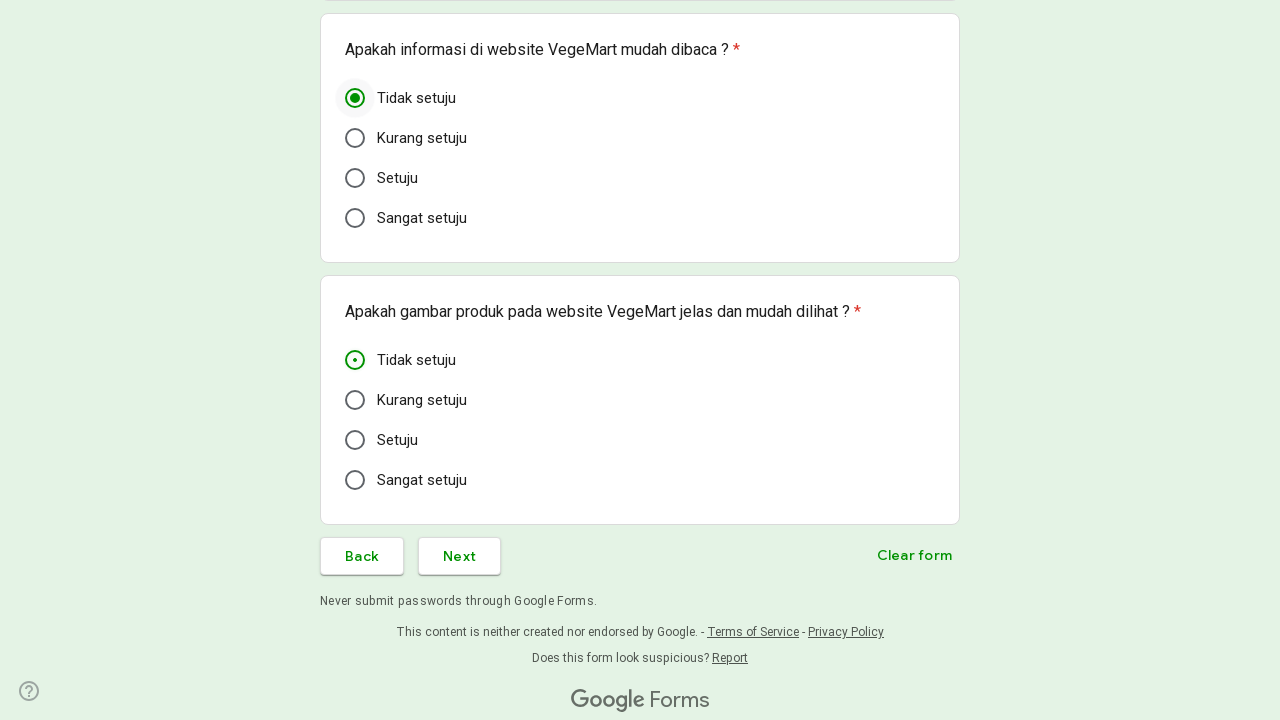

Clicked Next button to proceed to second page of questions at (460, 556) on span[class="l4V7wb Fxmcue"] >> nth=1
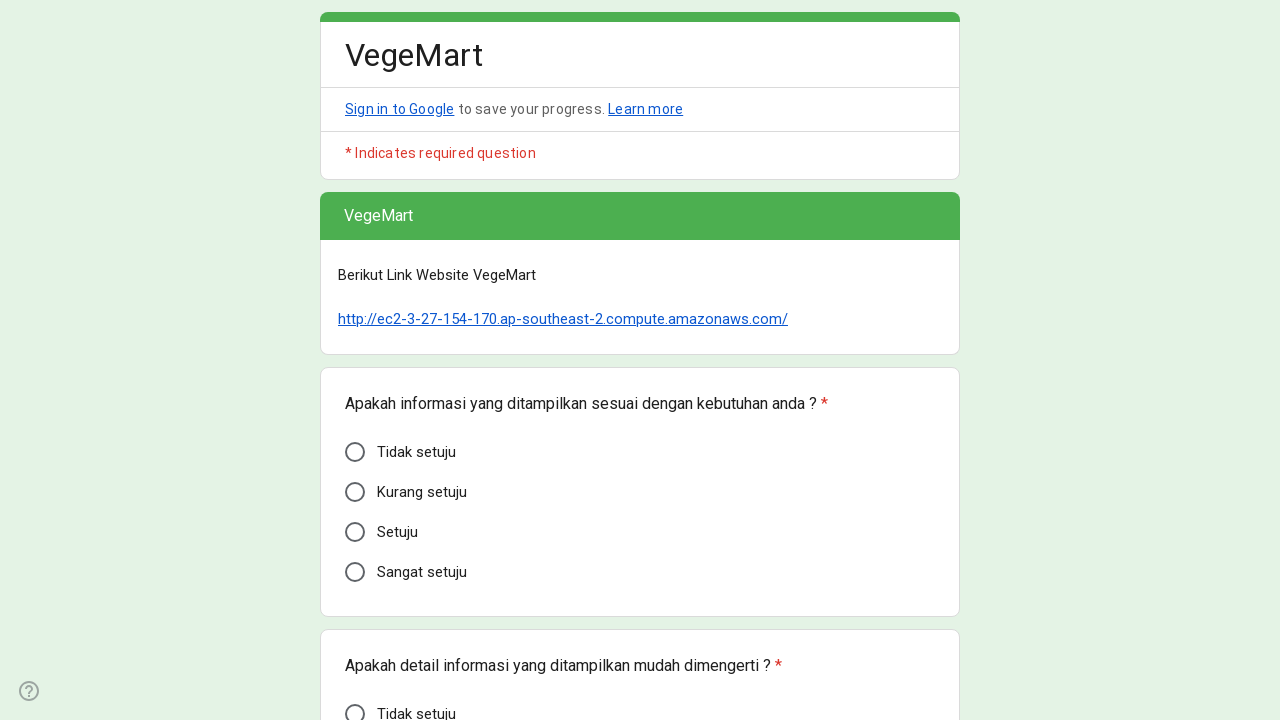

Selected radio button for Question 1 on second page at (355, 492) on div[class="AB7Lab Id5V1"] >> nth=1
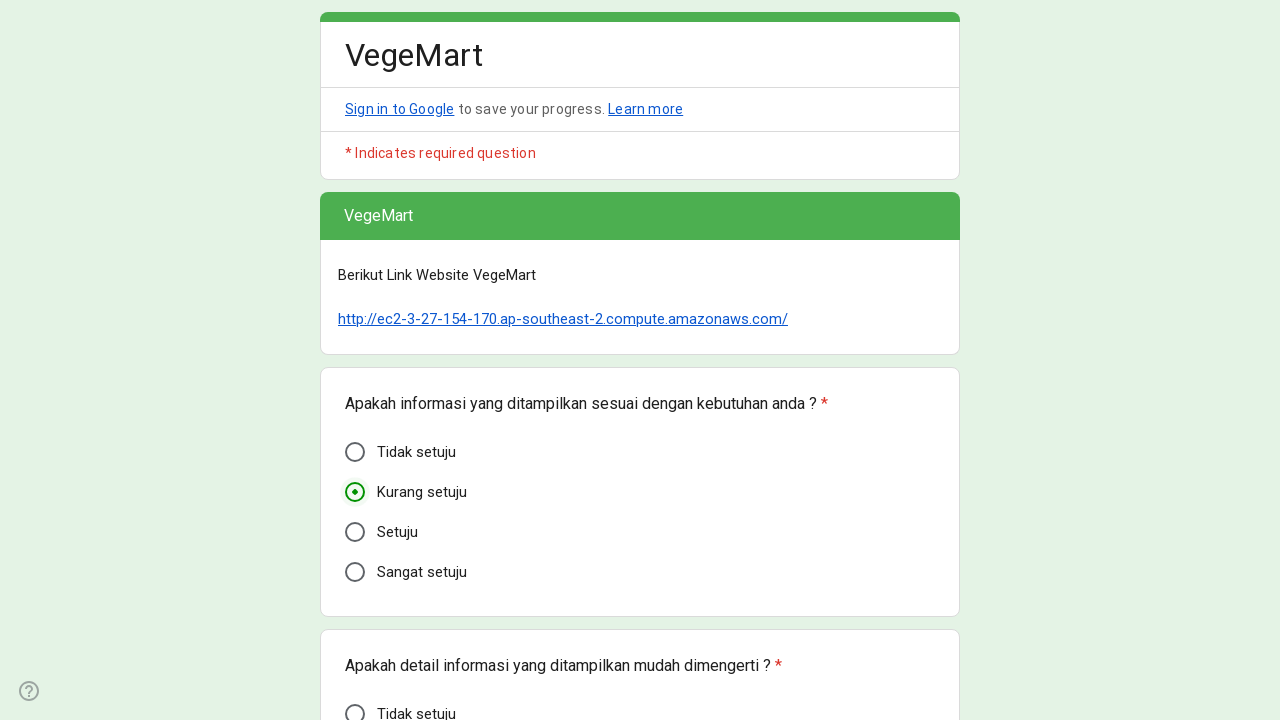

Selected radio button for Question 2 on second page at (355, 360) on div[class="AB7Lab Id5V1"] >> nth=5
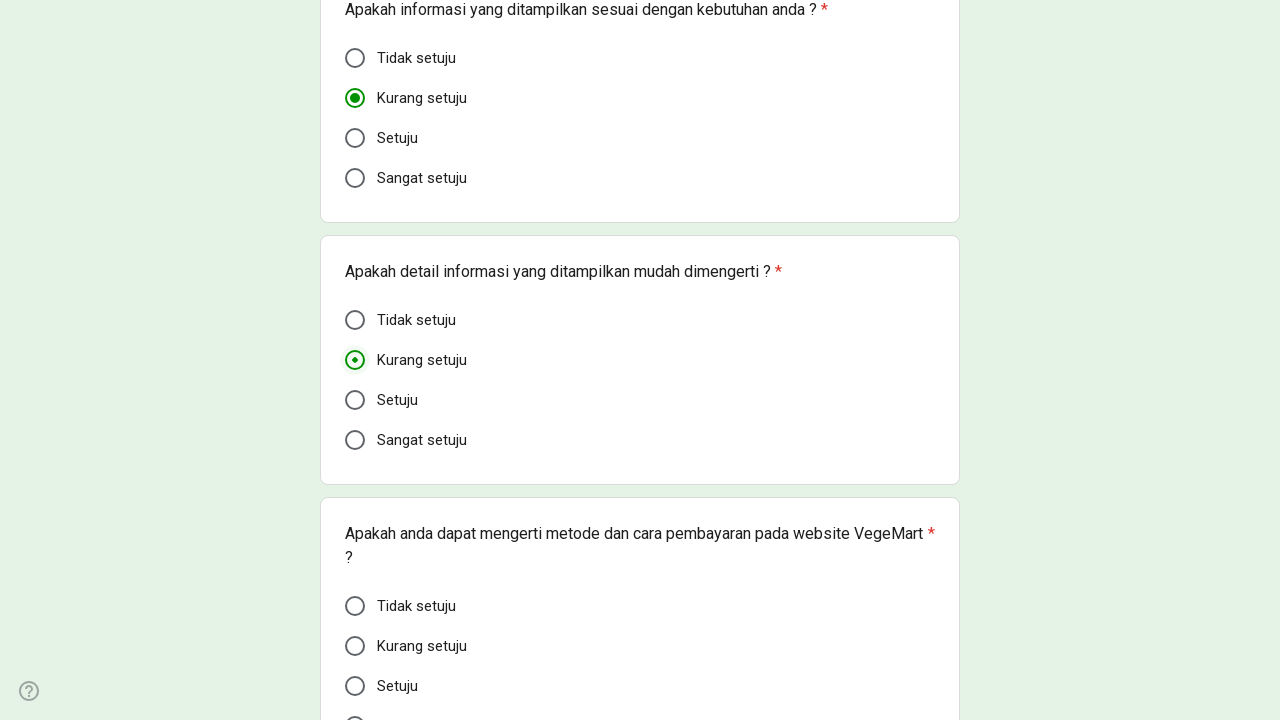

Selected radio button for Question 3 on second page at (355, 646) on div[class="AB7Lab Id5V1"] >> nth=9
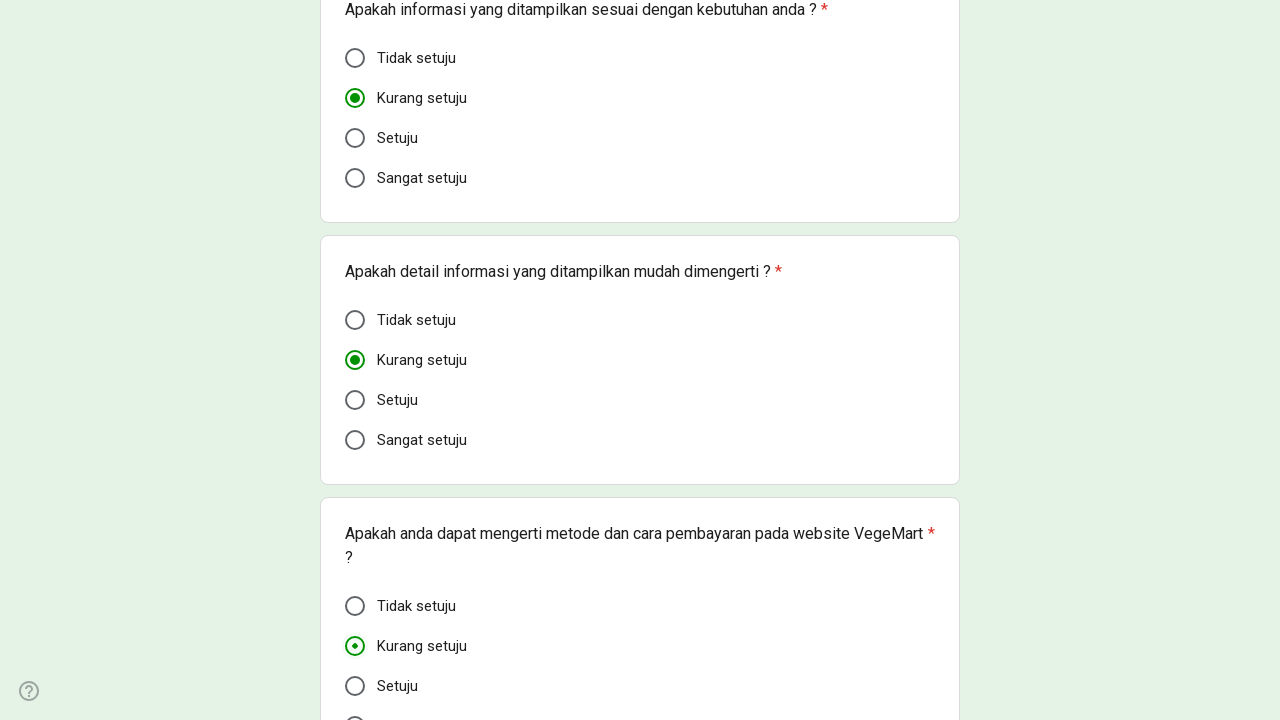

Clicked Submit button to submit the form at (467, 533) on span[class="l4V7wb Fxmcue"] >> nth=1
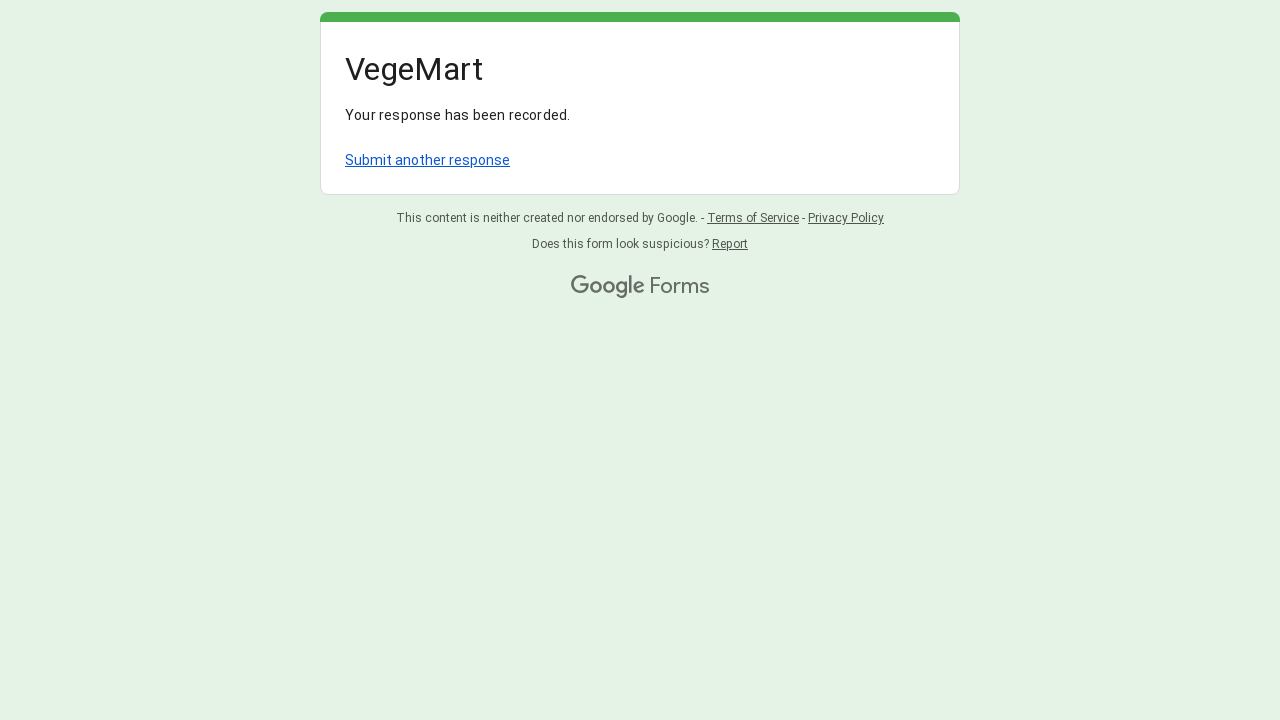

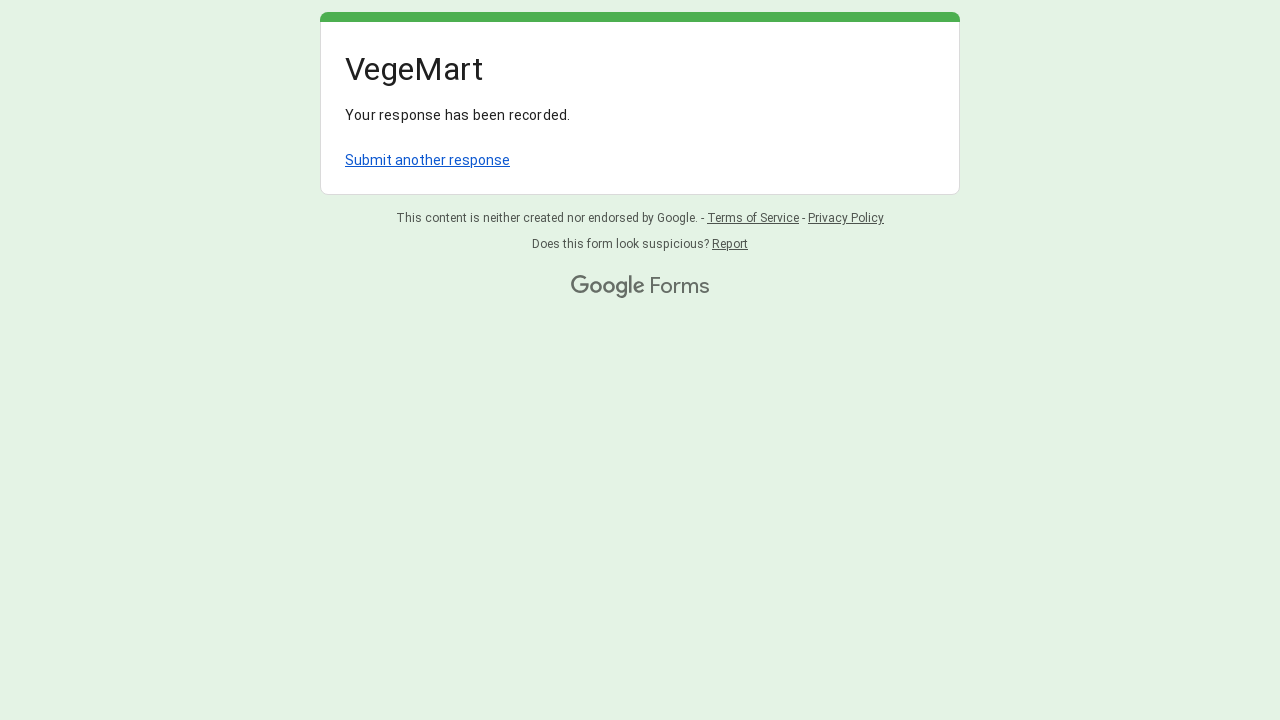